Tests the NextBaseCRM login page UI elements by verifying the "Remember me" checkbox label text, "Forgot password" link text, and the href attribute of the forgot password link contains the expected parameter.

Starting URL: https://login1.nextbasecrm.com/

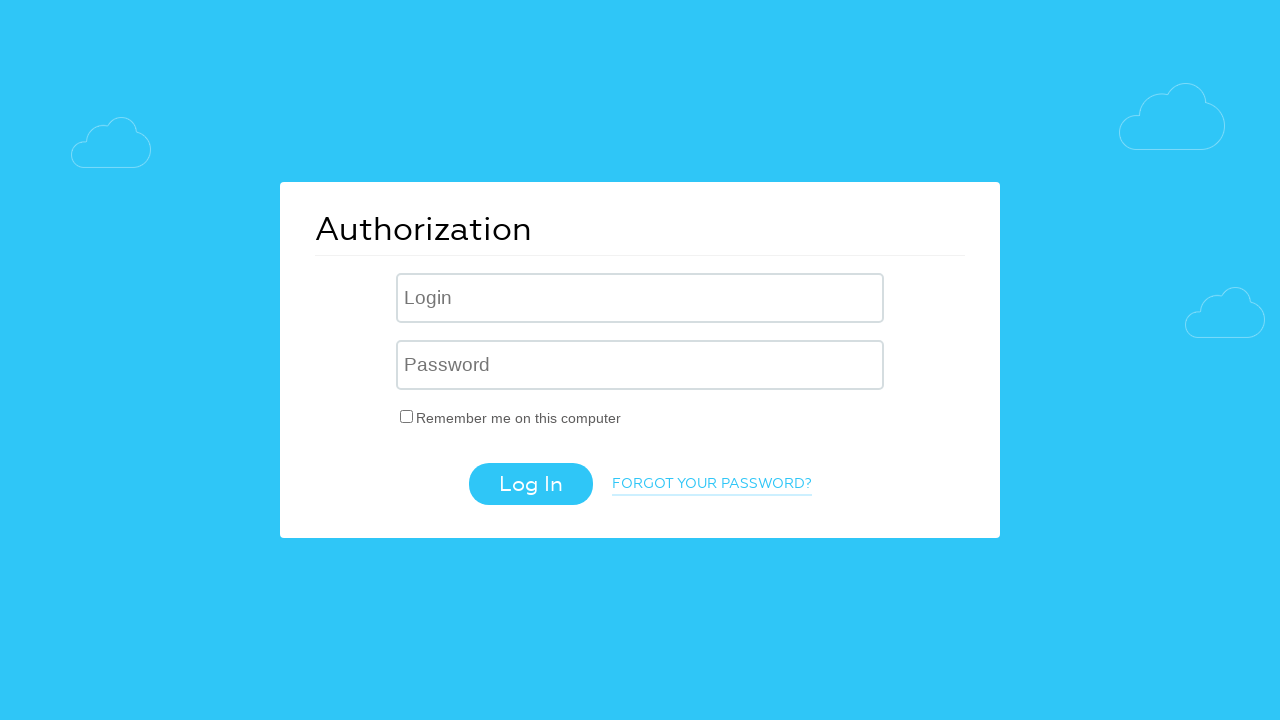

Waited for login page to load - 'Remember me' checkbox label selector found
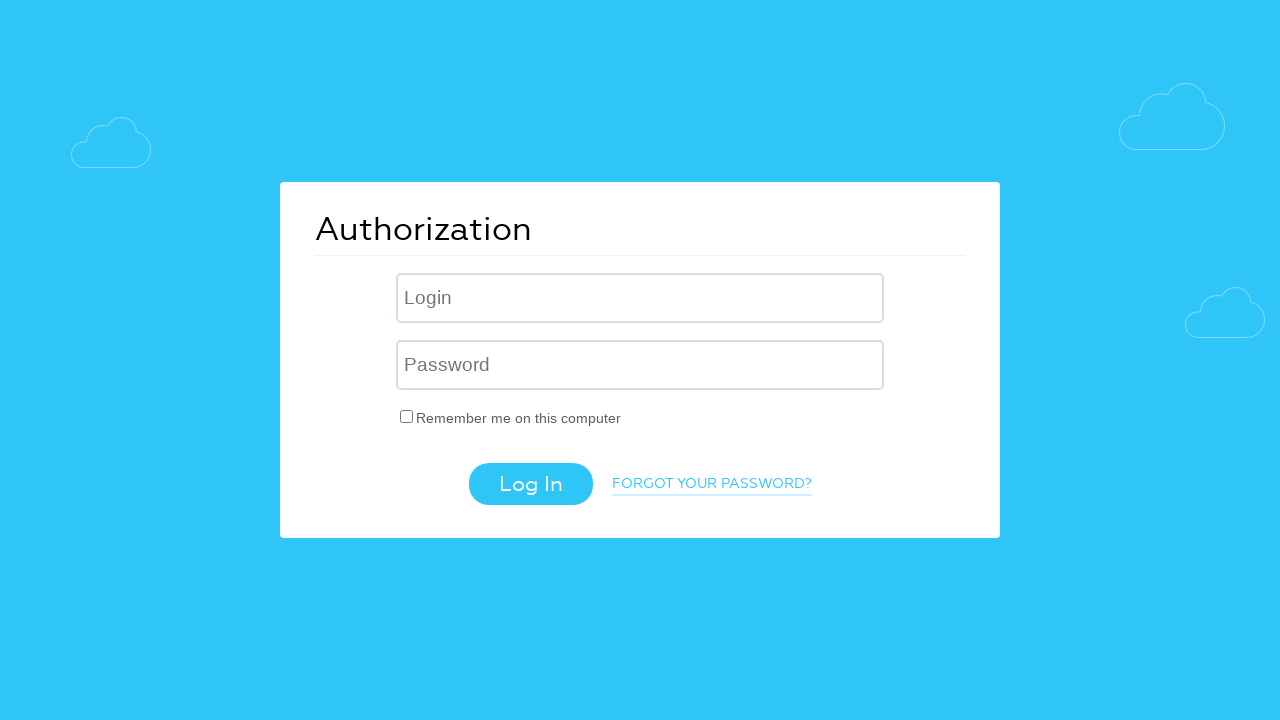

Located 'Remember me' checkbox label element
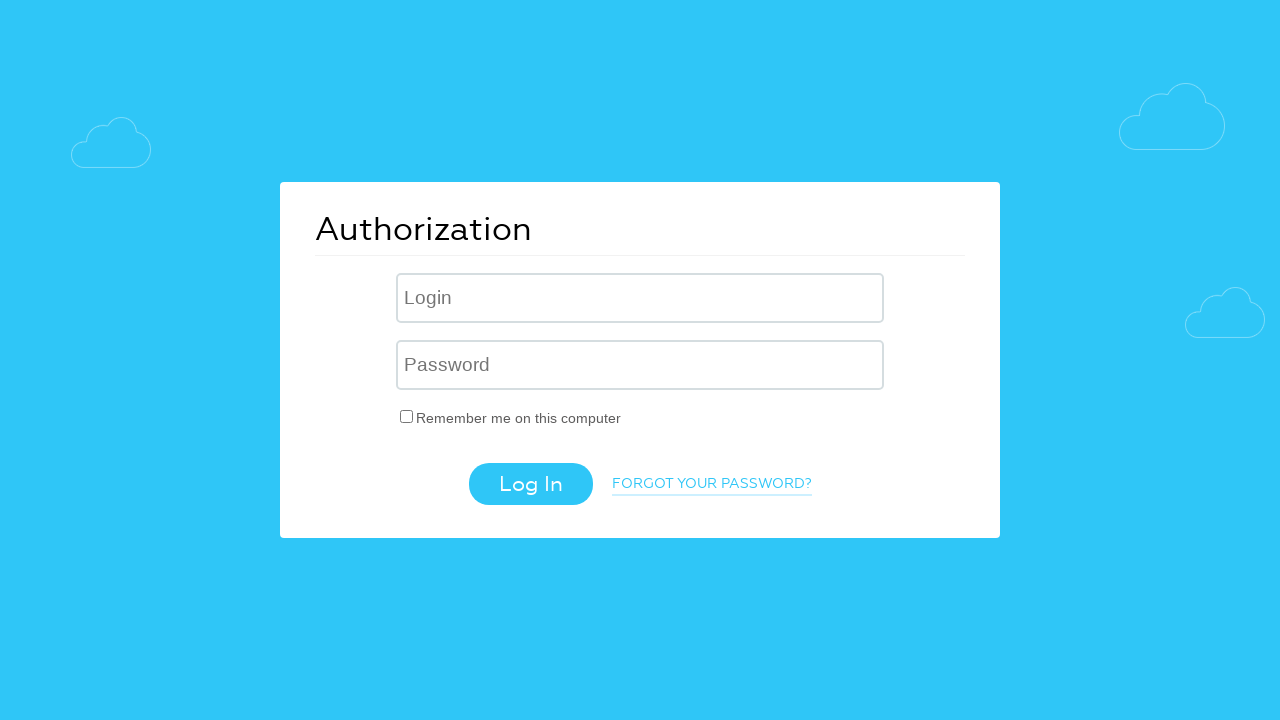

Retrieved text content from 'Remember me' label
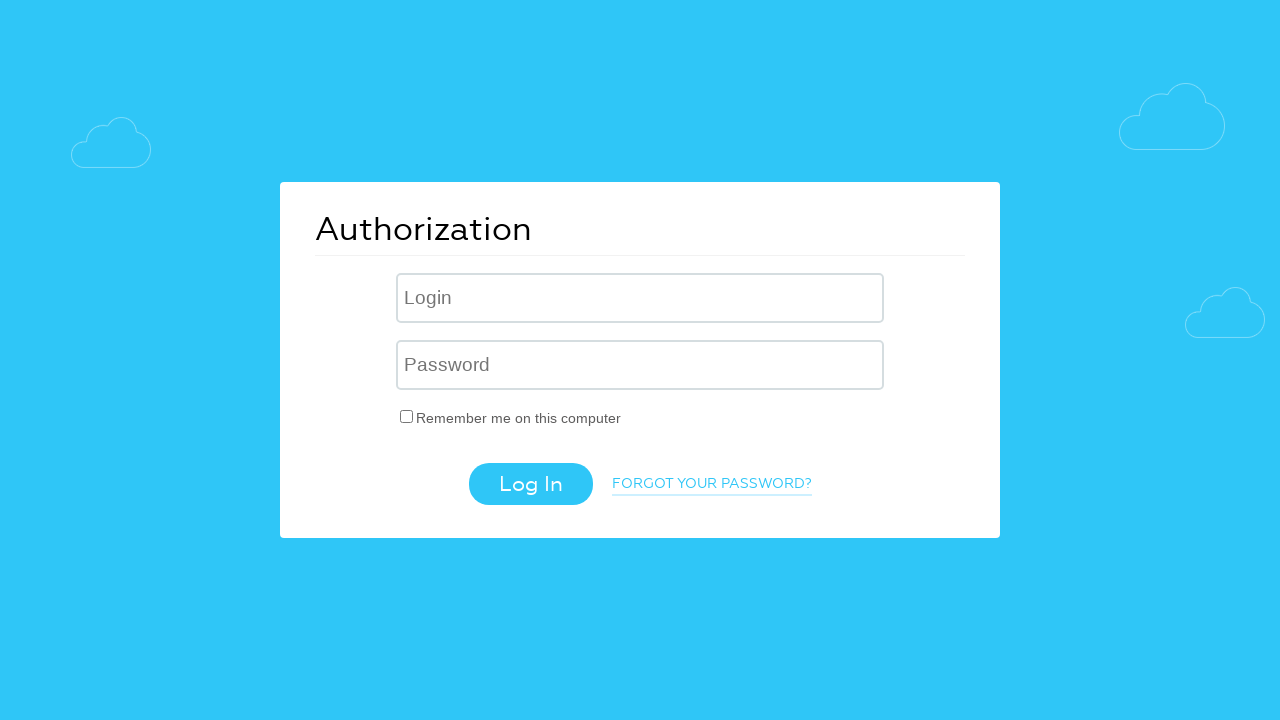

Verified 'Remember me' label text matches expected value: 'Remember me on this computer'
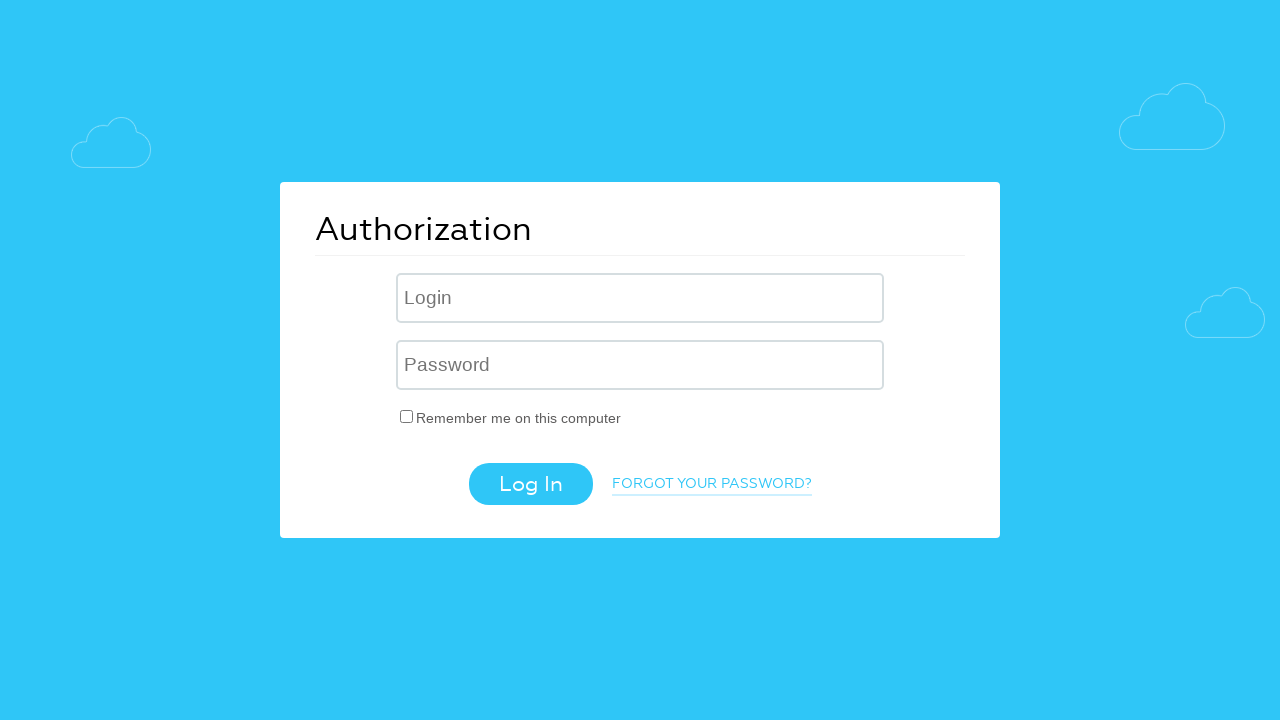

Located 'Forgot password' link element
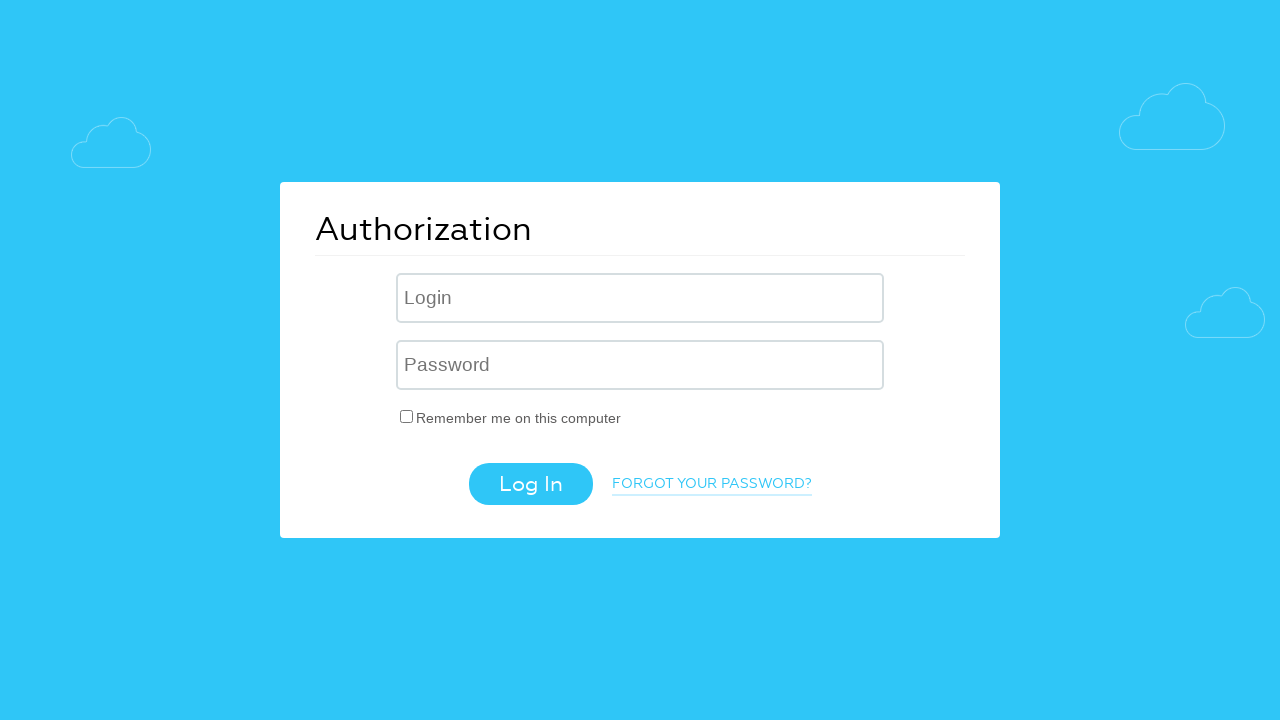

Retrieved text content from 'Forgot password' link
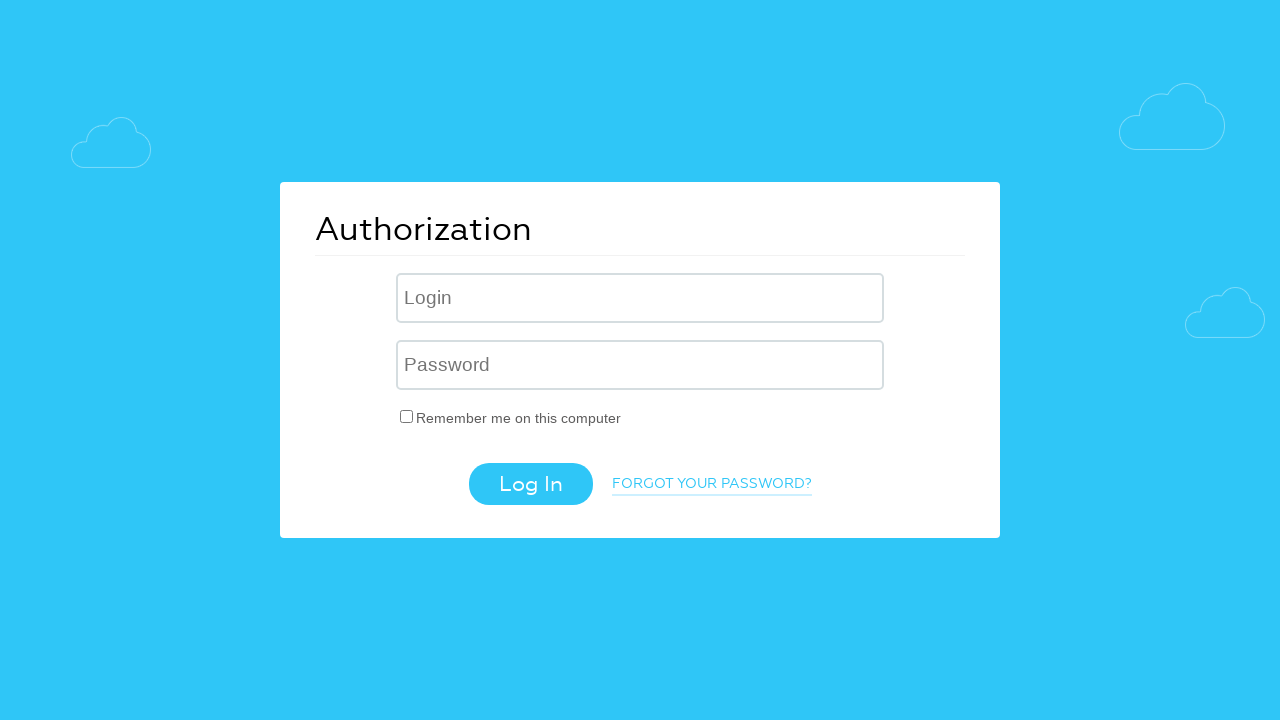

Verified 'Forgot password' link text matches expected value: 'Forgot your password?'
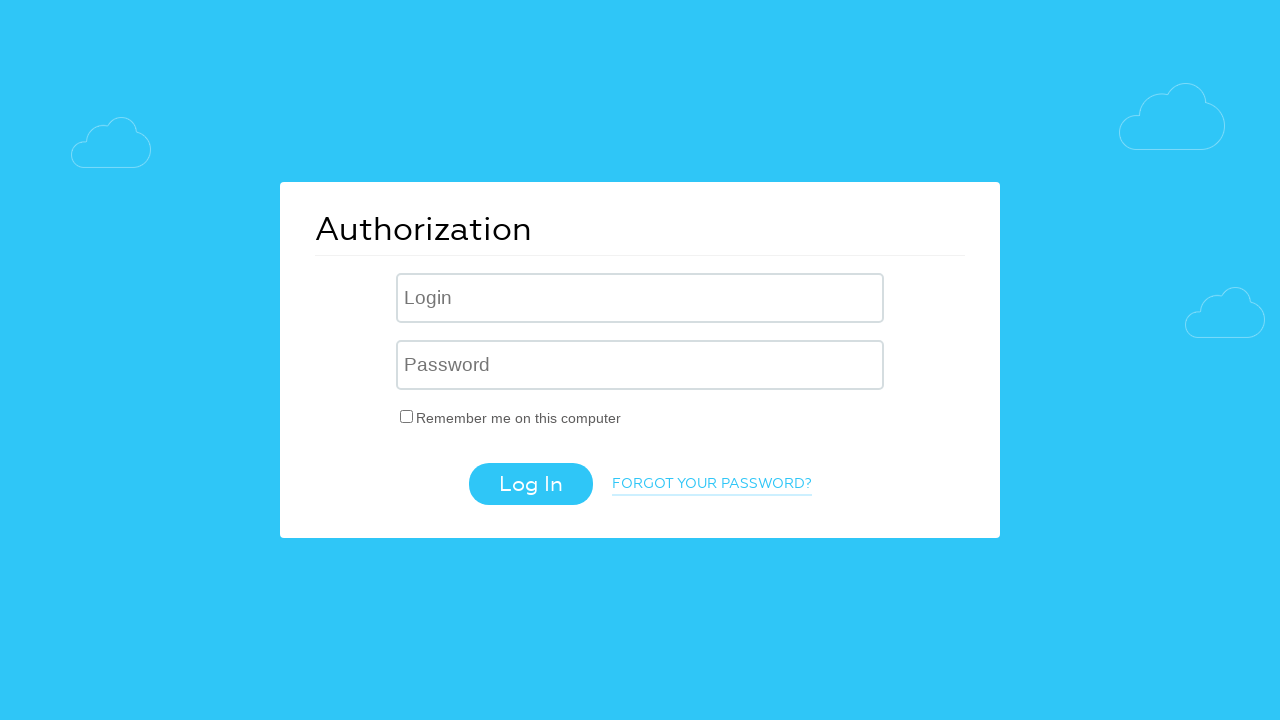

Retrieved href attribute from 'Forgot password' link
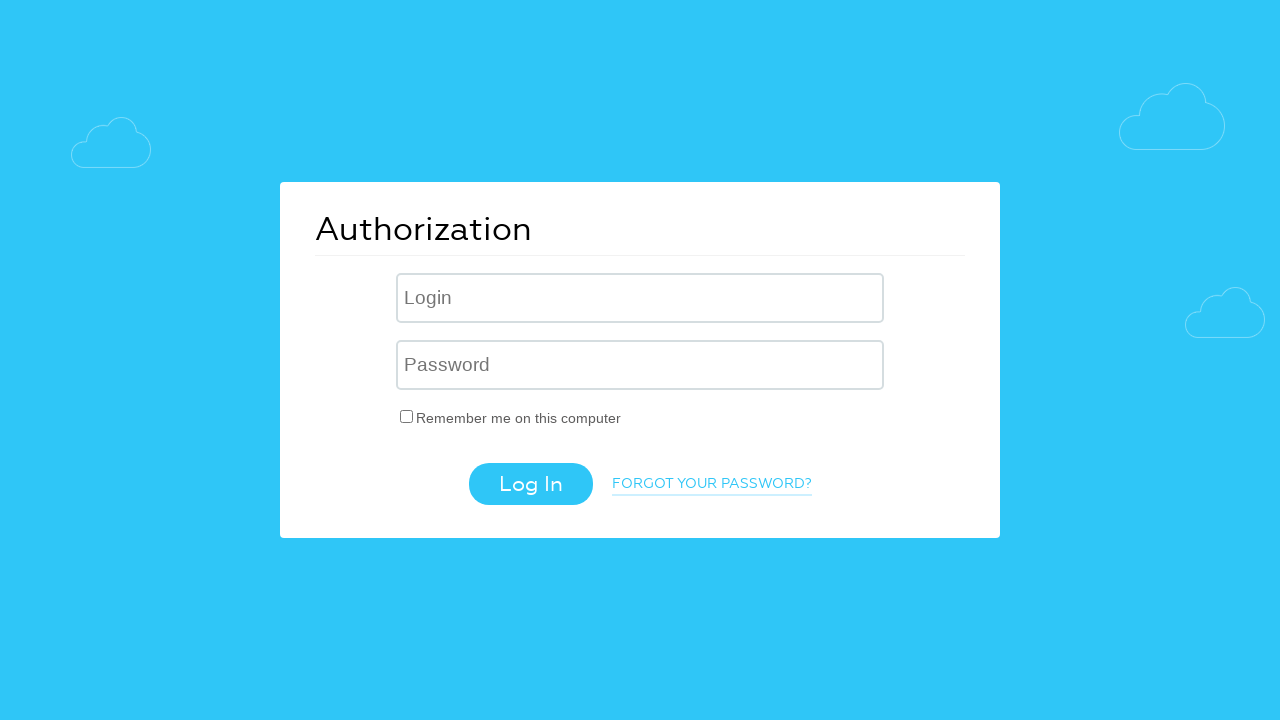

Verified 'Forgot password' link href contains expected parameter: 'forgot_password=yes'
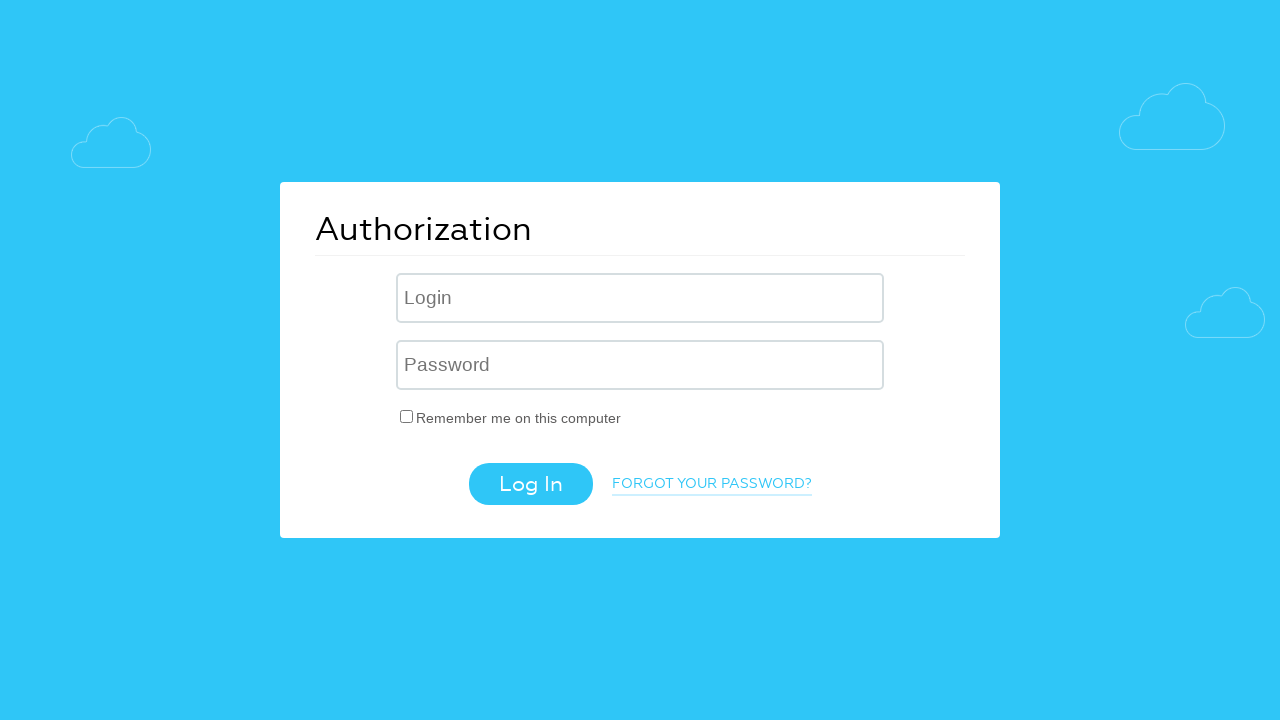

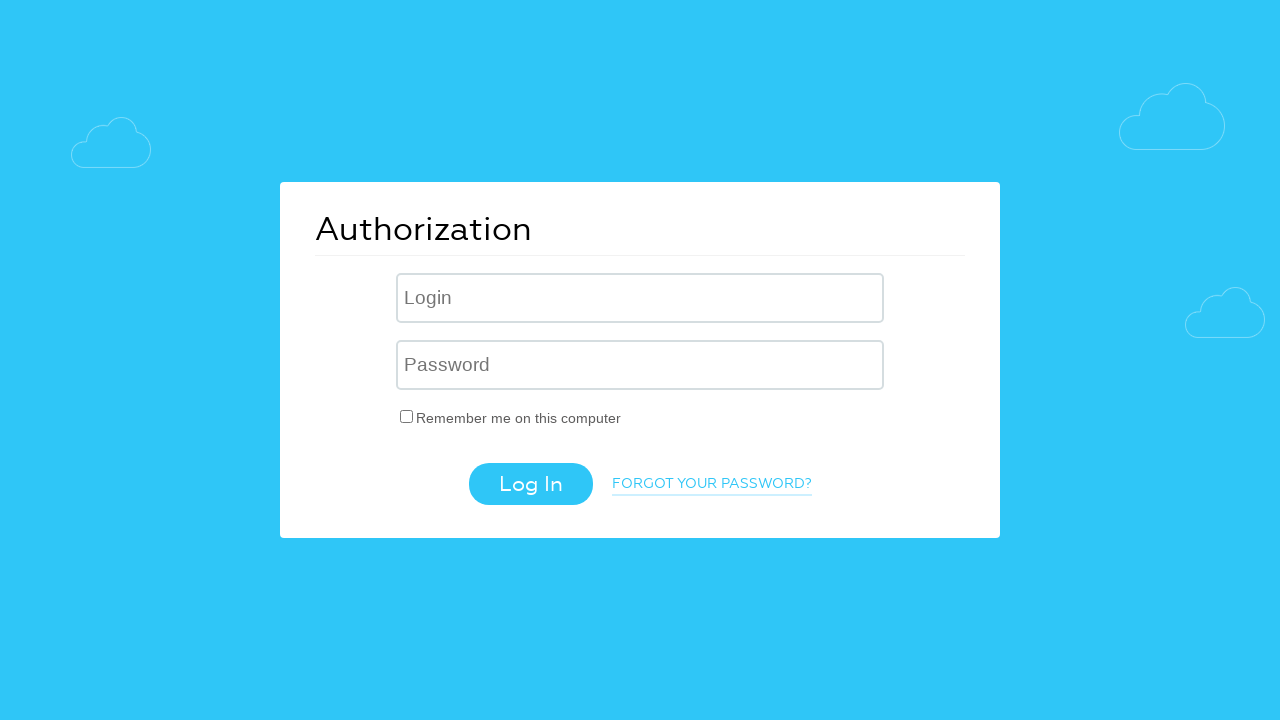